Navigates to Wirtualna Polska (wp.pl) and verifies the page title matches the expected Polish portal title

Starting URL: https://wp.pl

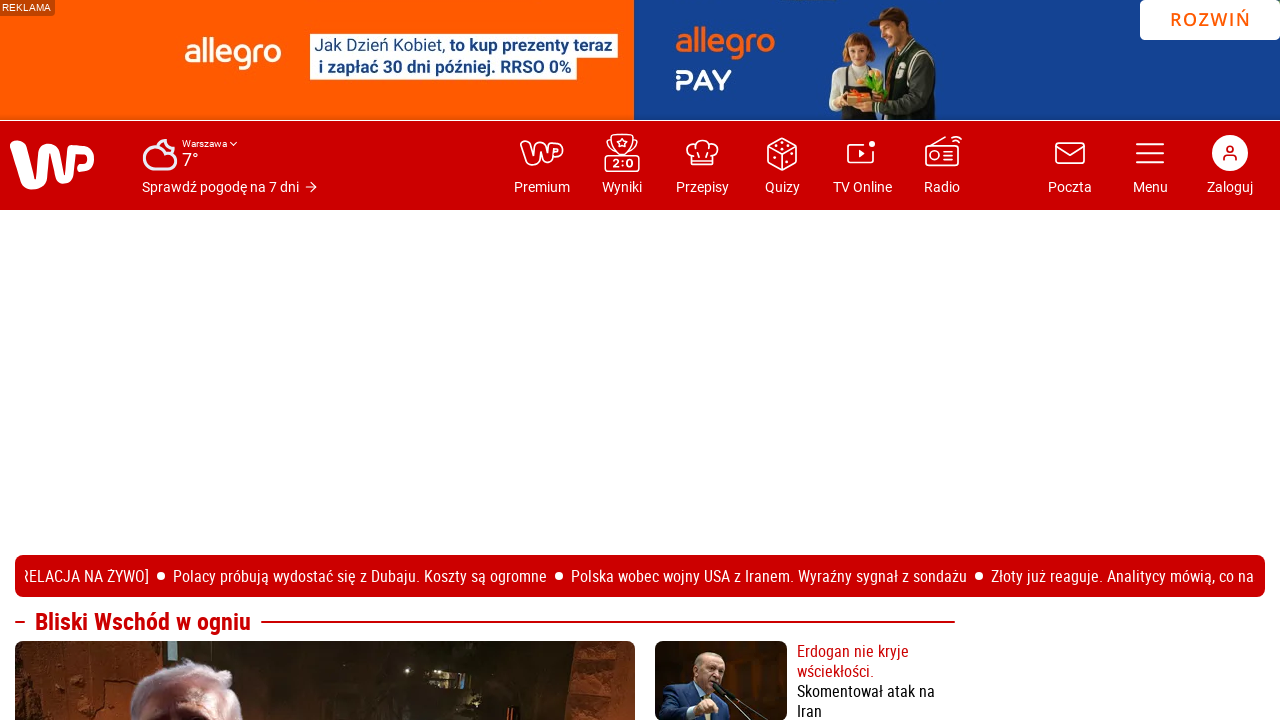

Waited for page DOM to be fully loaded
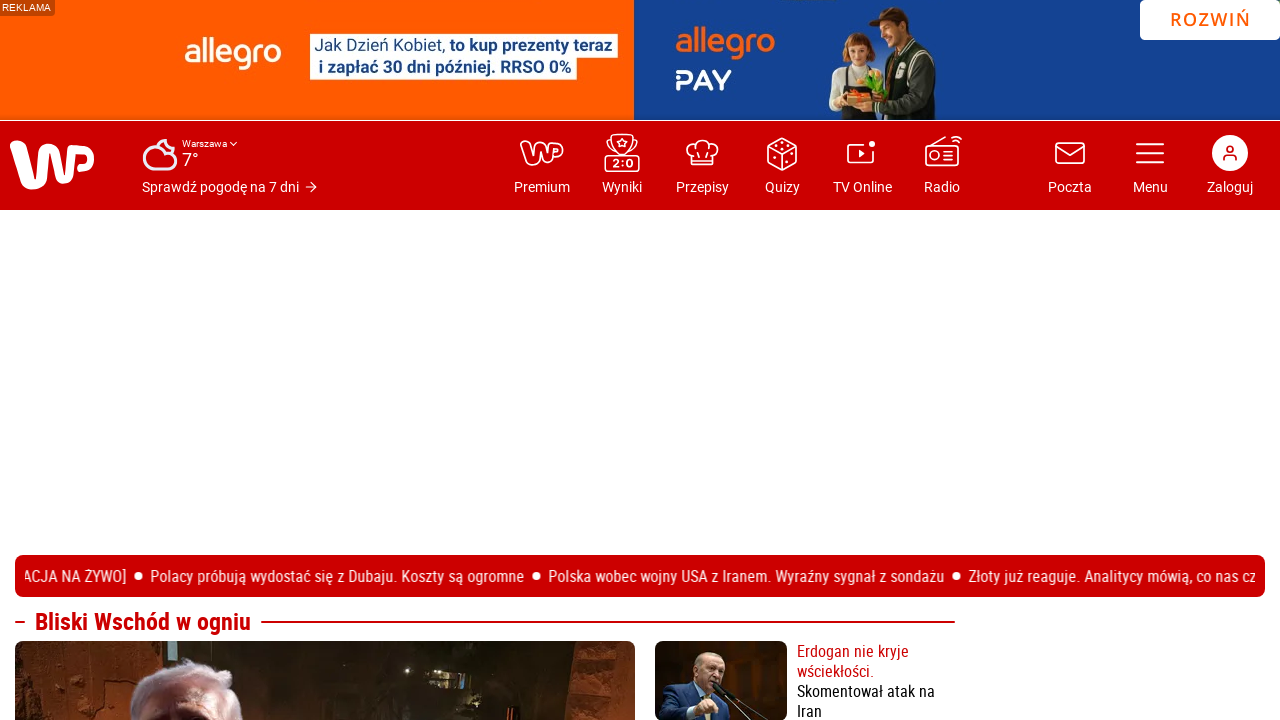

Verified page title matches expected Polish portal title
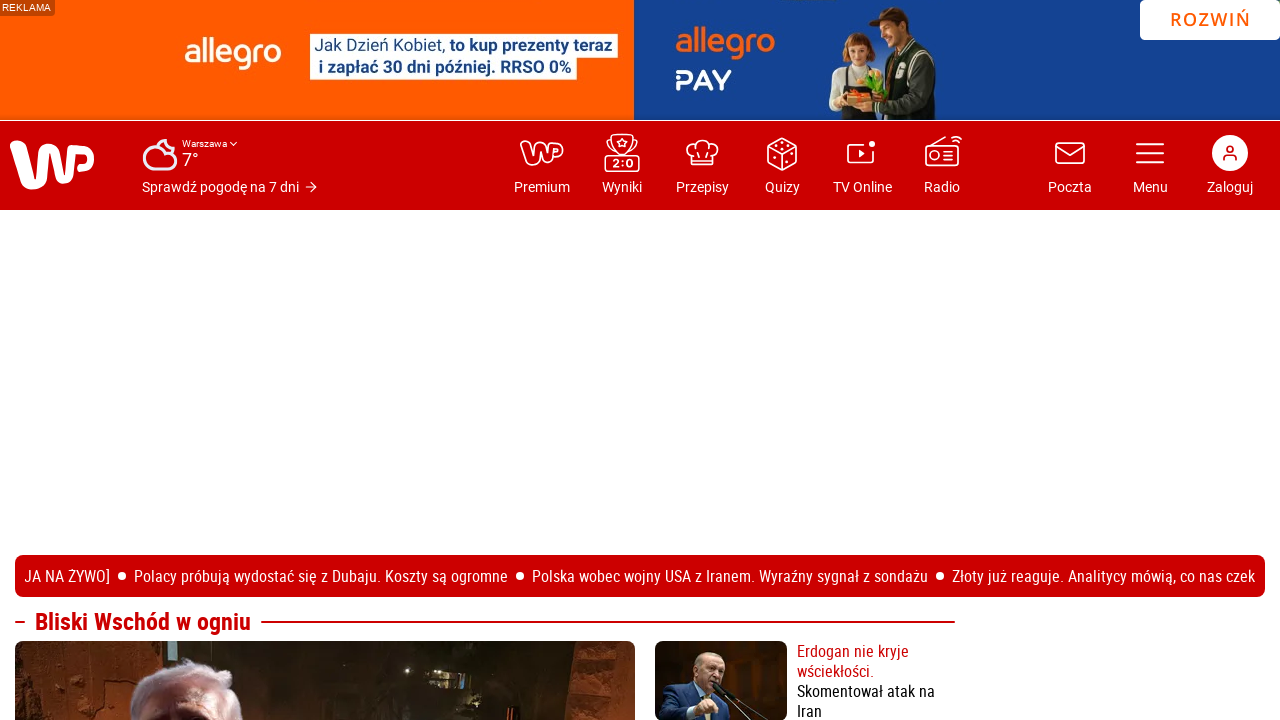

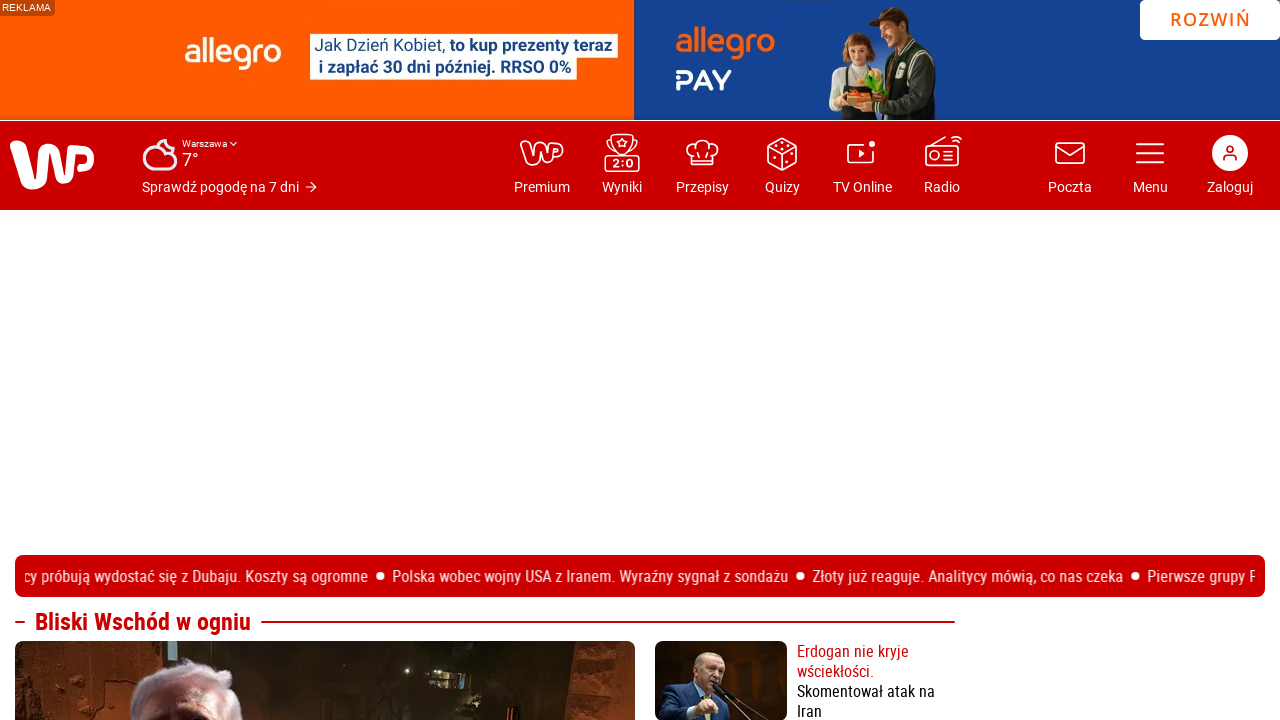